Tests A/B test opt-out by adding the opt-out cookie before visiting the A/B test page, then navigating and verifying the opt-out worked.

Starting URL: http://the-internet.herokuapp.com

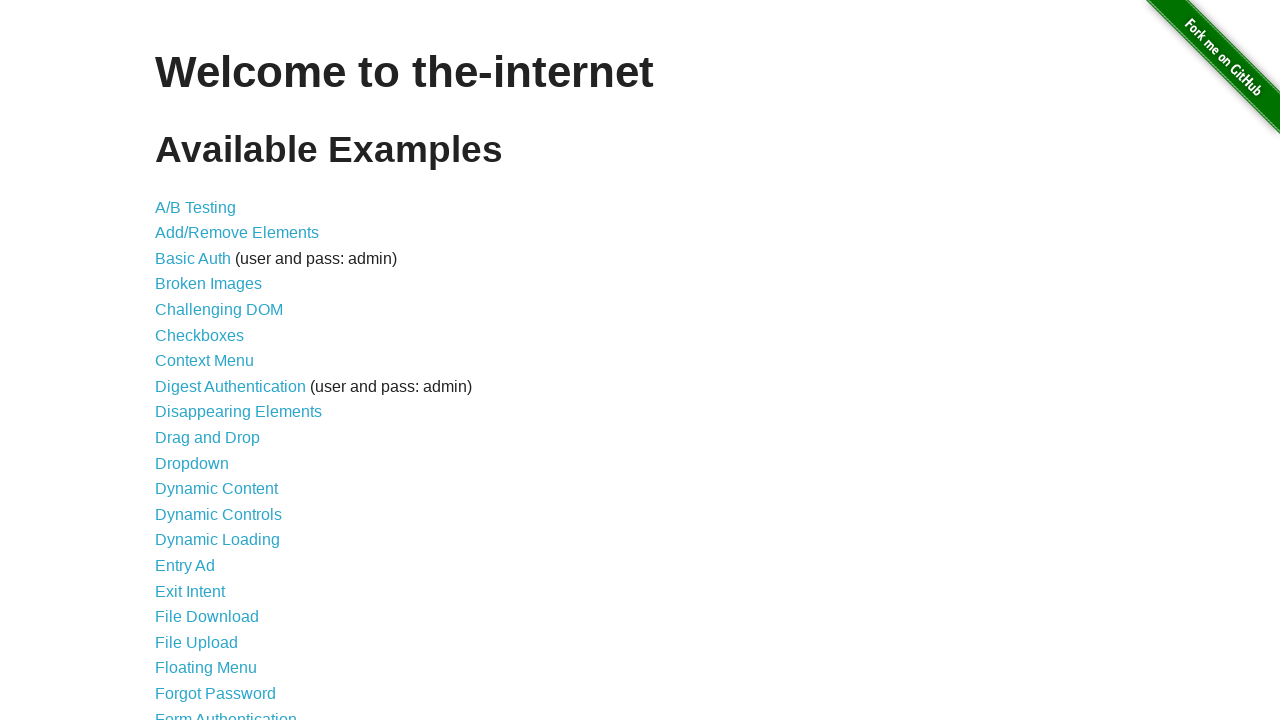

Added optimizelyOptOut cookie to browser context
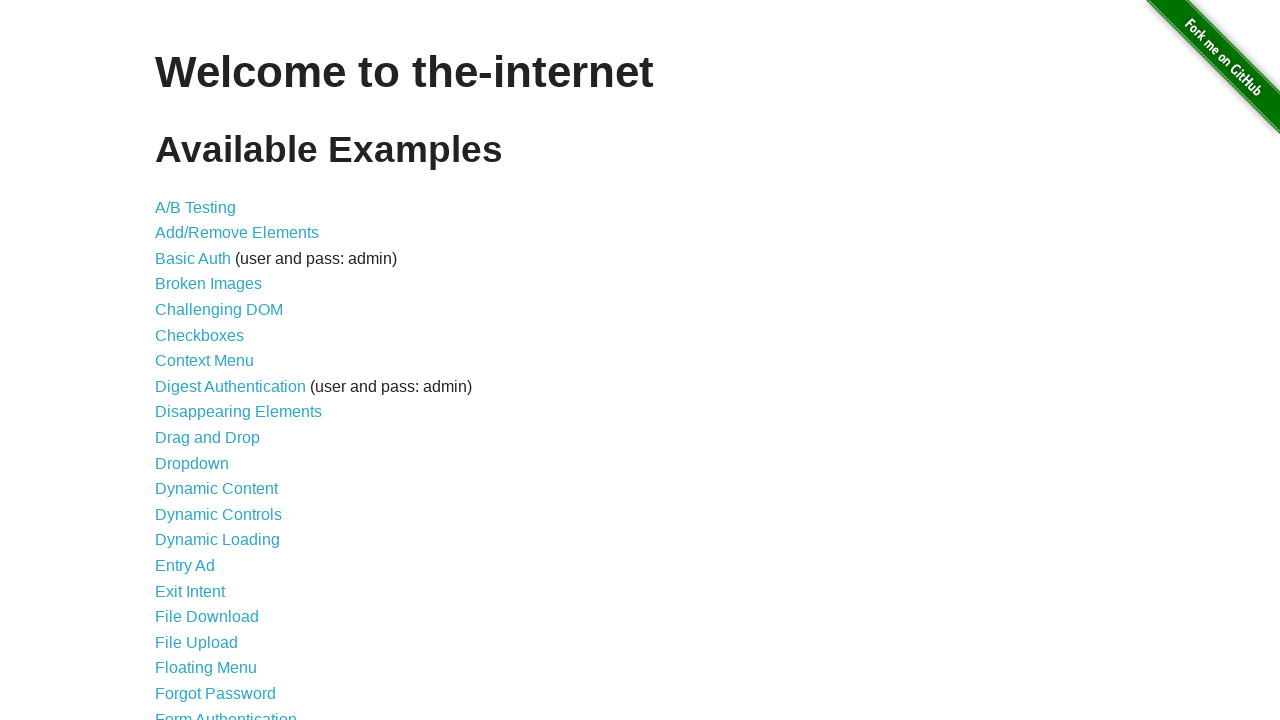

Navigated to A/B test page at /abtest
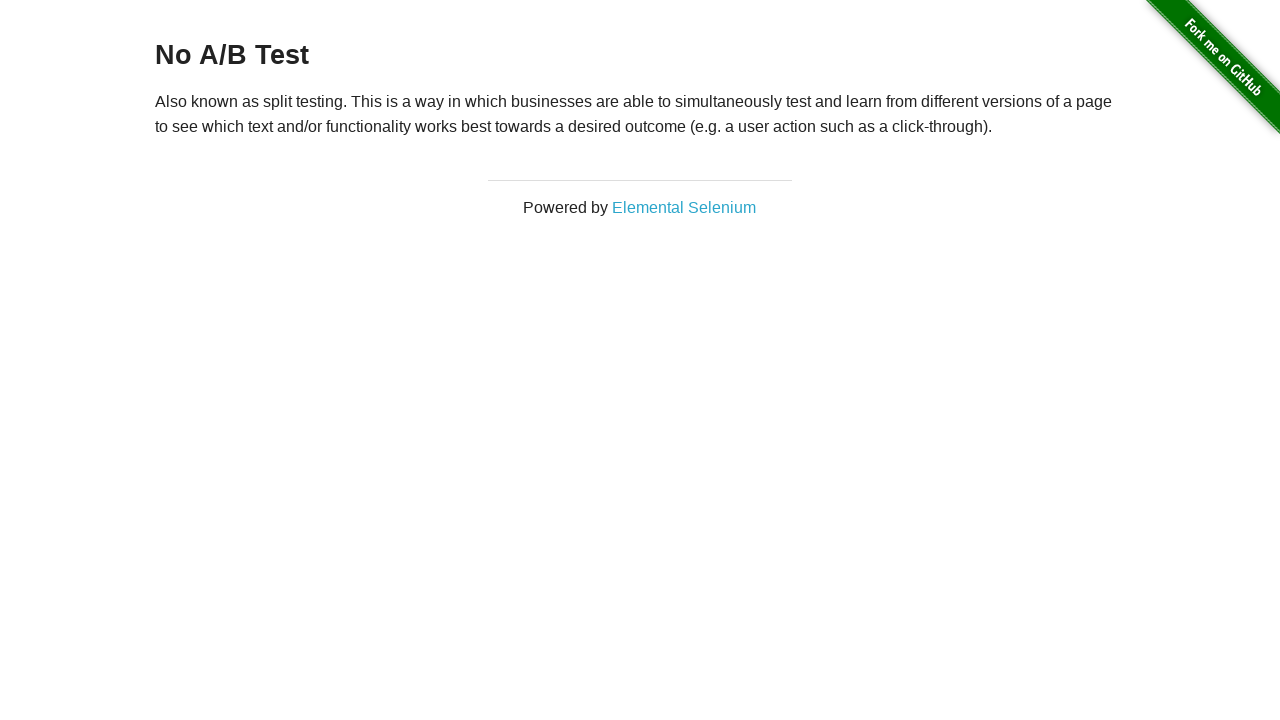

Waited for h3 heading to appear on page
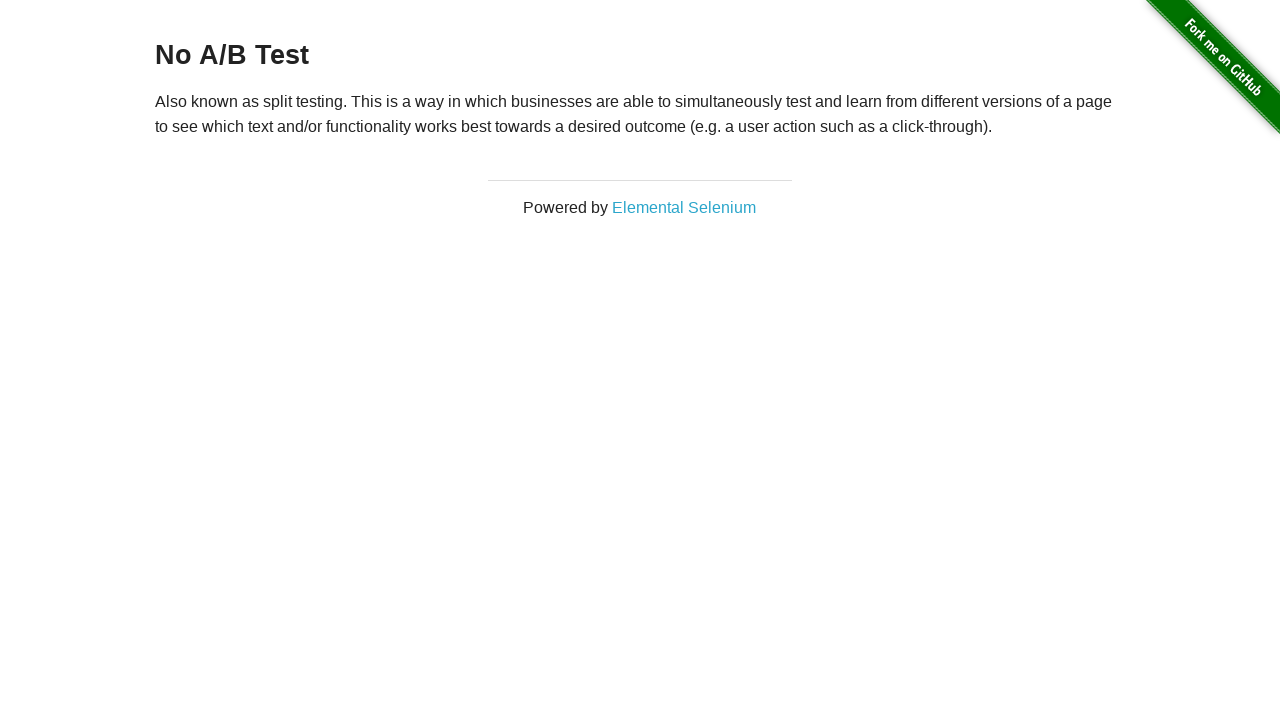

Retrieved heading text: 'No A/B Test'
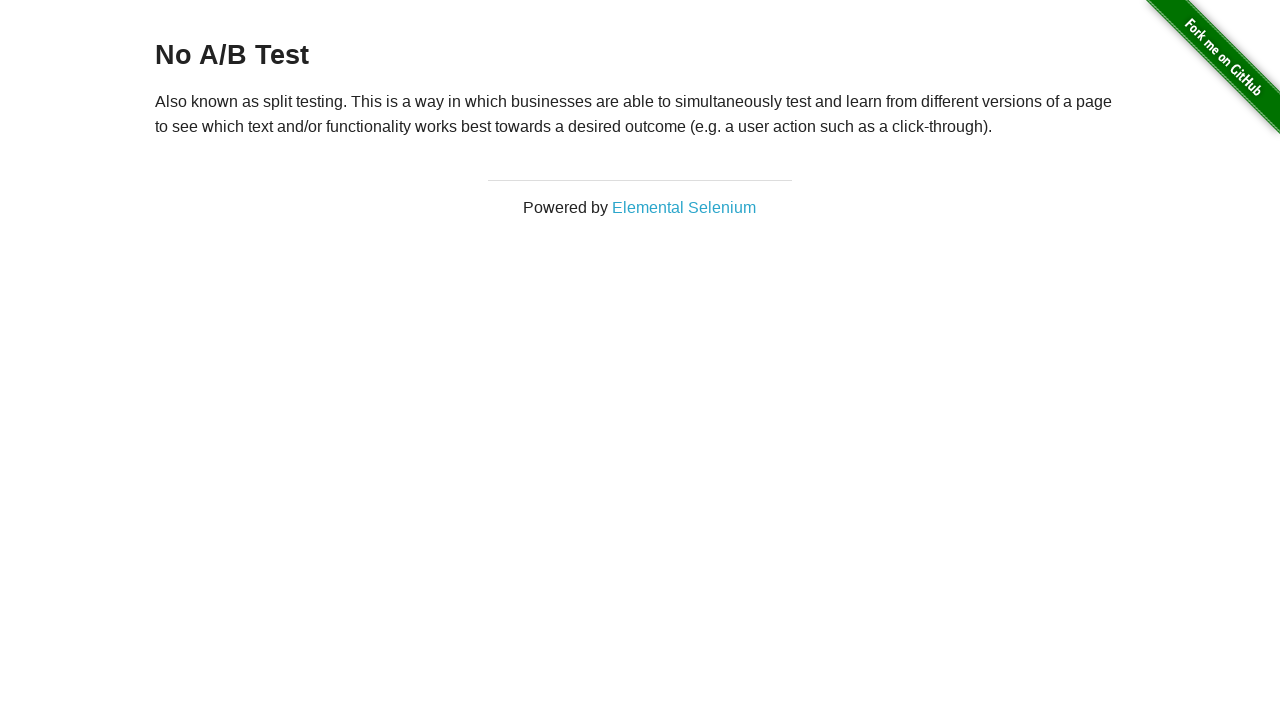

Verified opt-out succeeded: heading starts with 'No A/B Test'
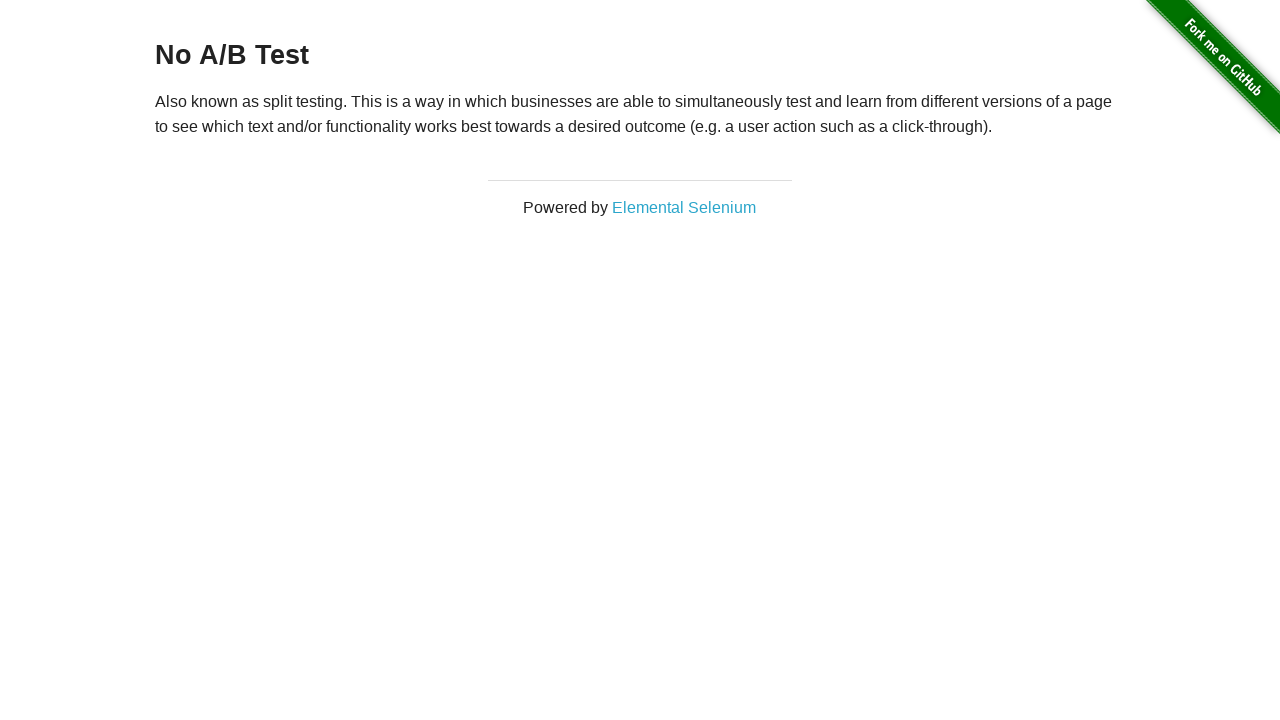

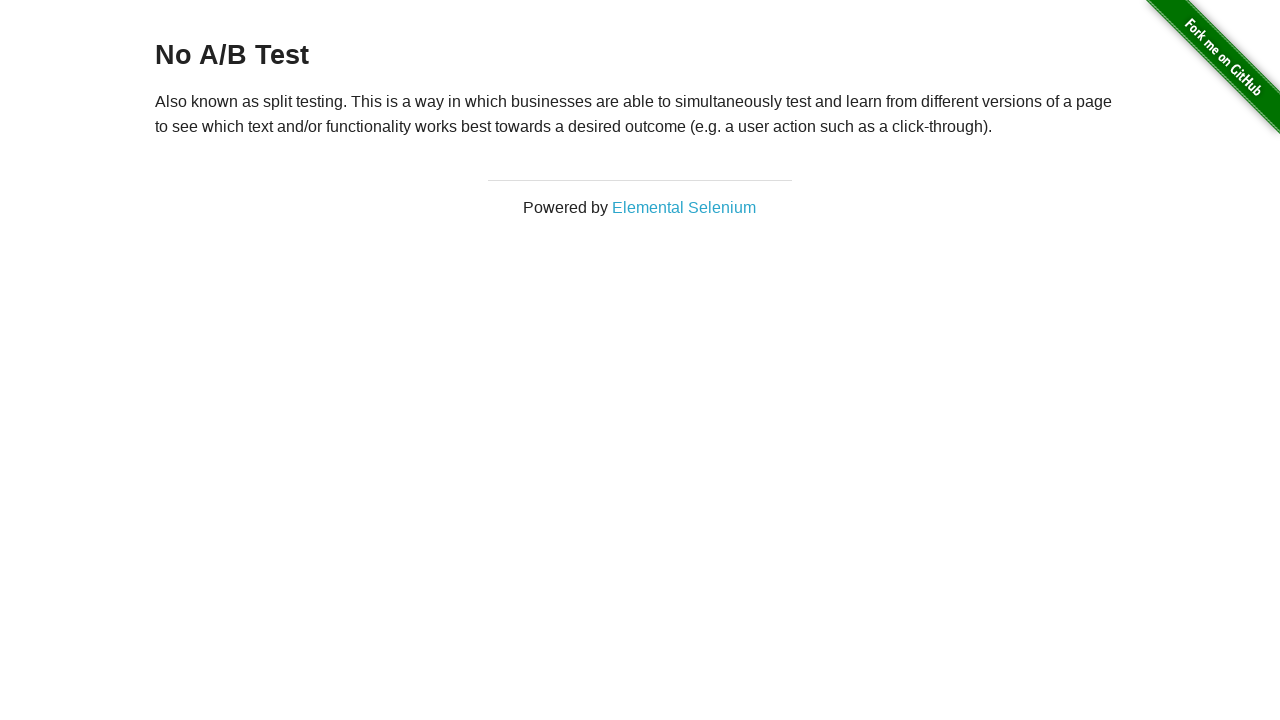